Tests navigation by clicking on community and latest releases links, then waits for topic titles to become visible

Starting URL: https://testerhome.com/

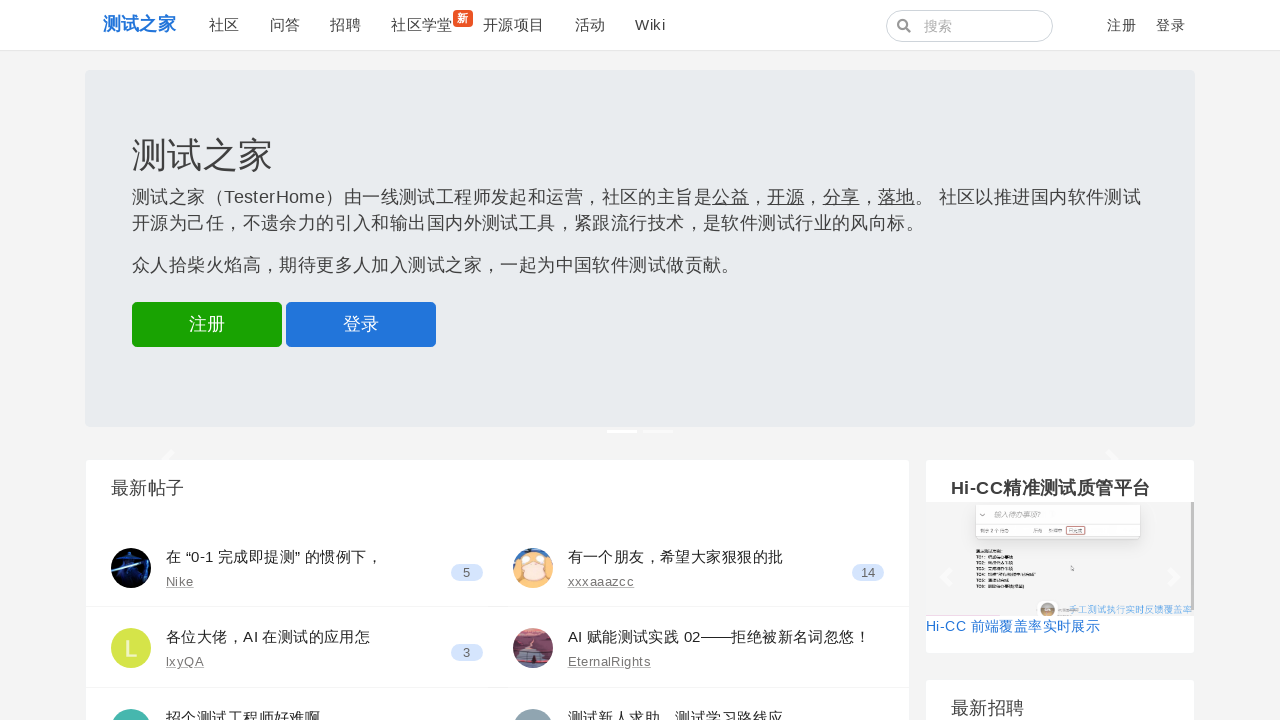

Clicked on '社区' (Community) link at (224, 25) on a:has-text('社区')
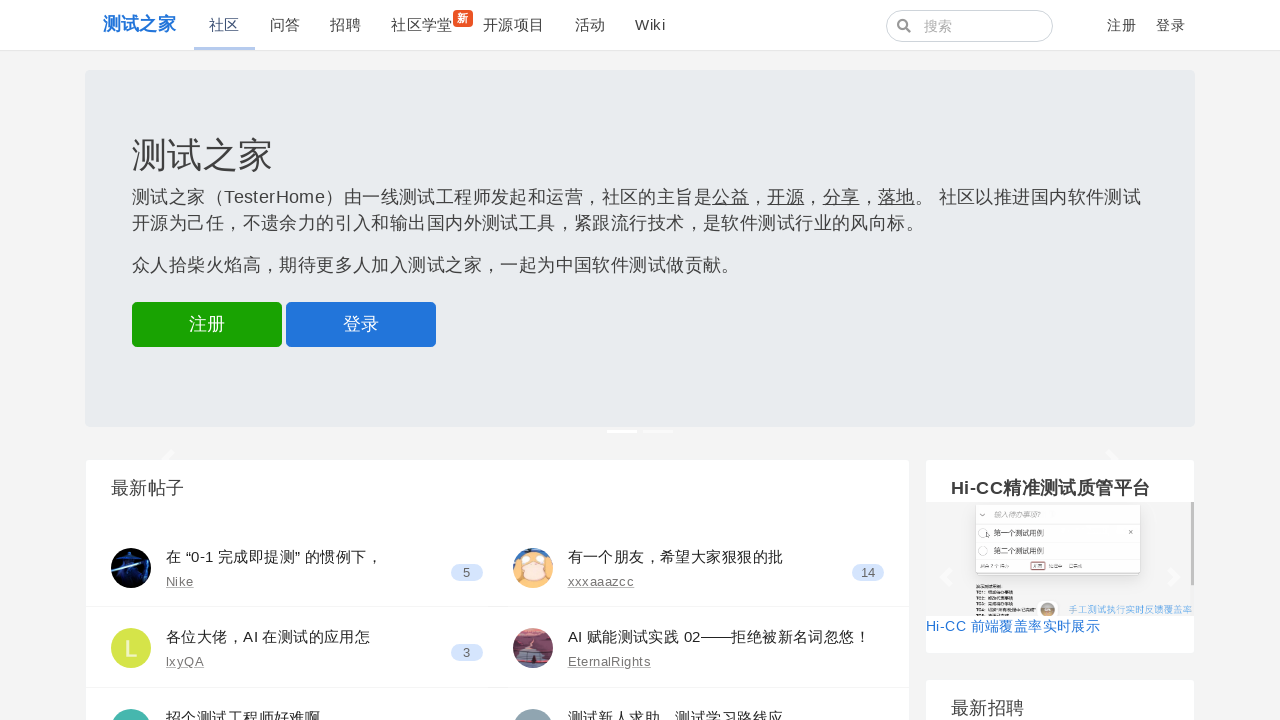

Clicked on '最新发布' (Latest Releases) link at (605, 71) on a:has-text('最新发布')
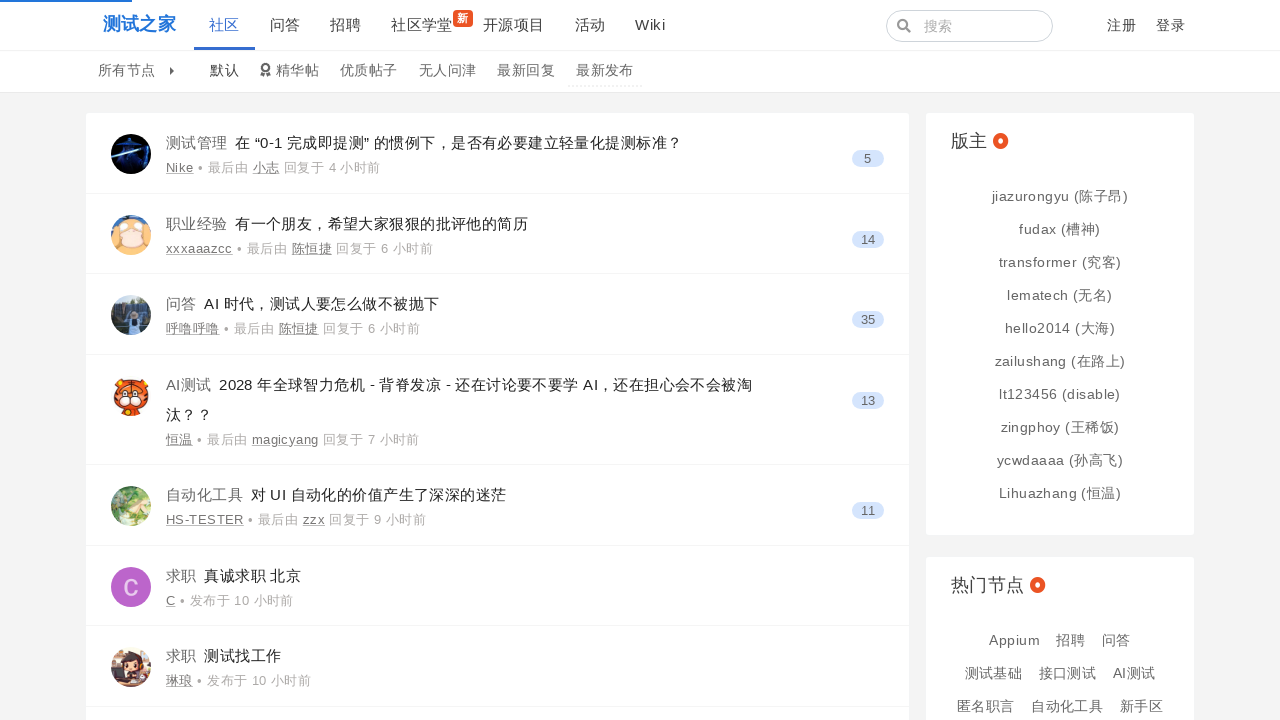

Waited for topic titles to become visible
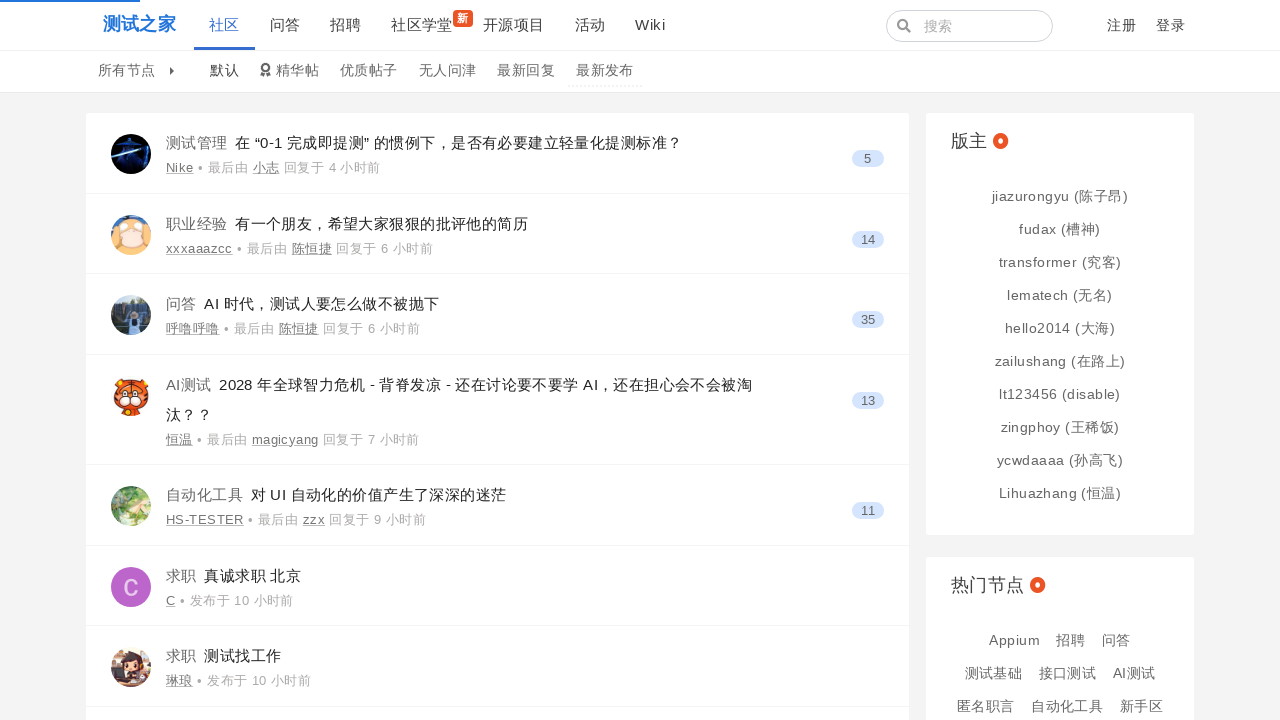

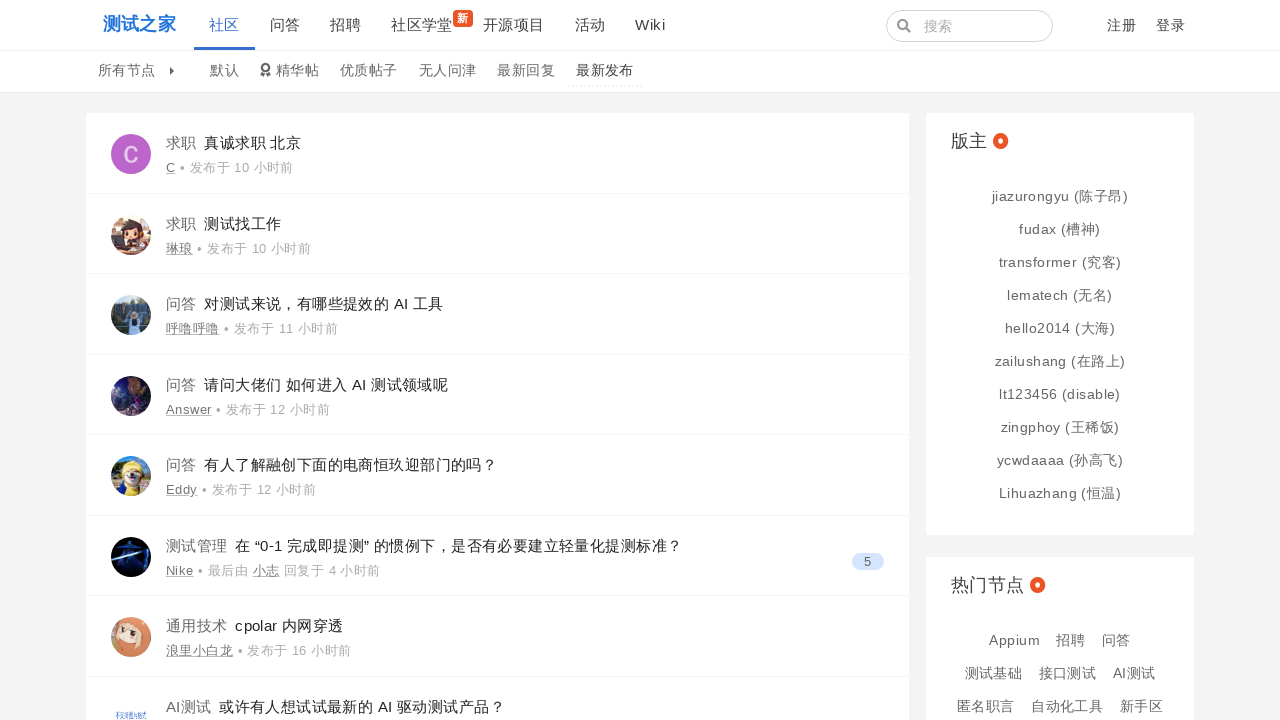